Tests browser window handling by clicking navigation links that open a new window, switching between windows, and verifying window titles.

Starting URL: https://www.apsrtconline.in/oprs-web/guest/home.do?h=1

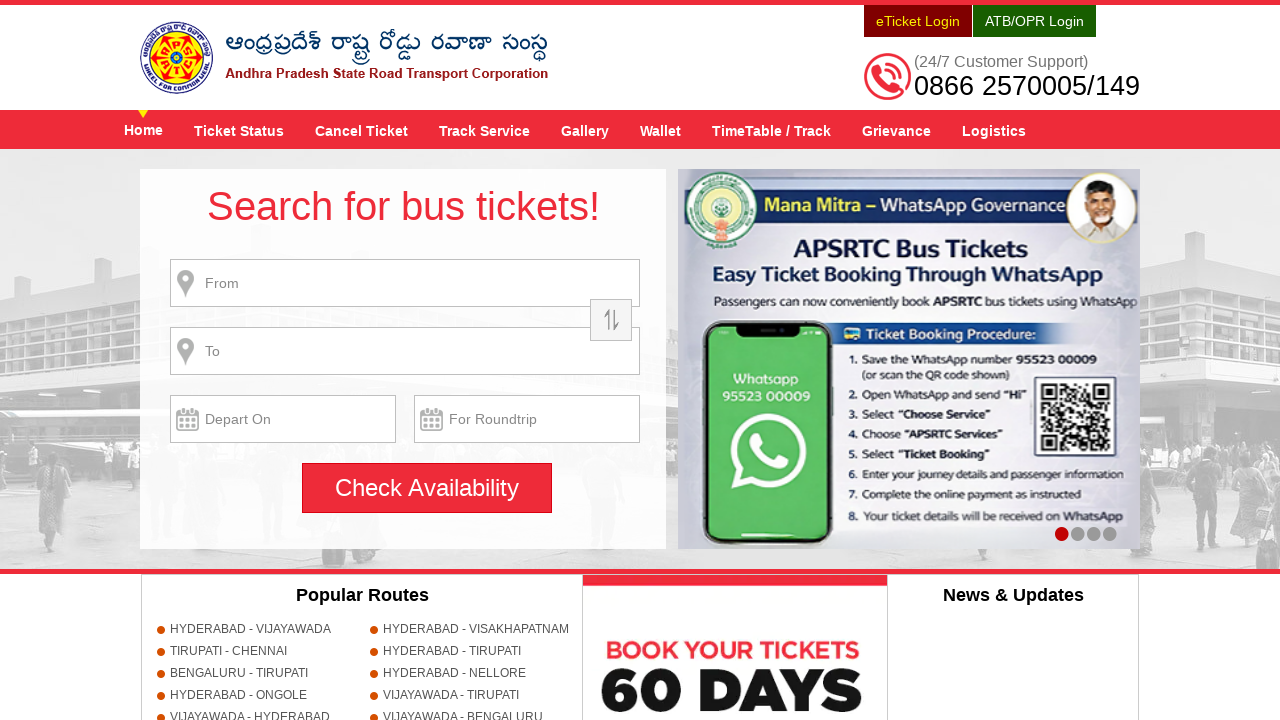

Clicked on TimeTable / Track navigation link at (772, 130) on xpath=//a[@title='TimeTable / Track']
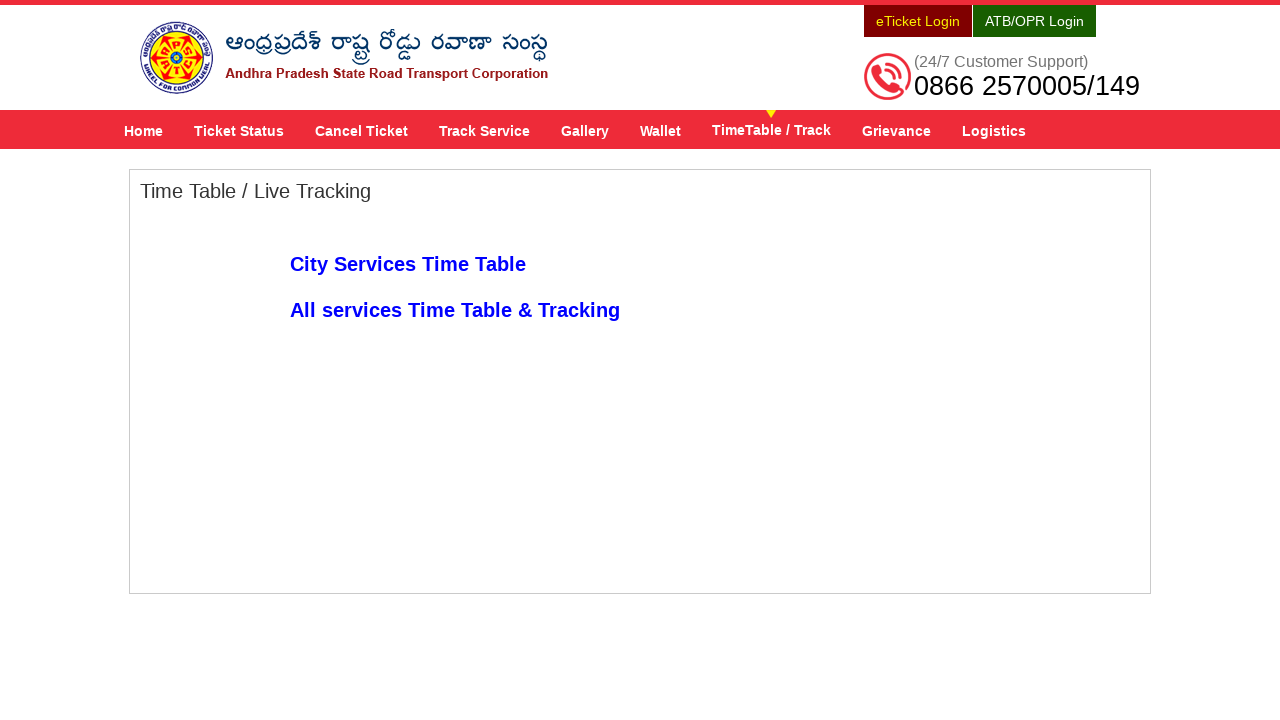

Clicked on 'All services Time Table & Tracking' link to open new window at (455, 310) on xpath=//a[text()='All services Time Table & Tracking']
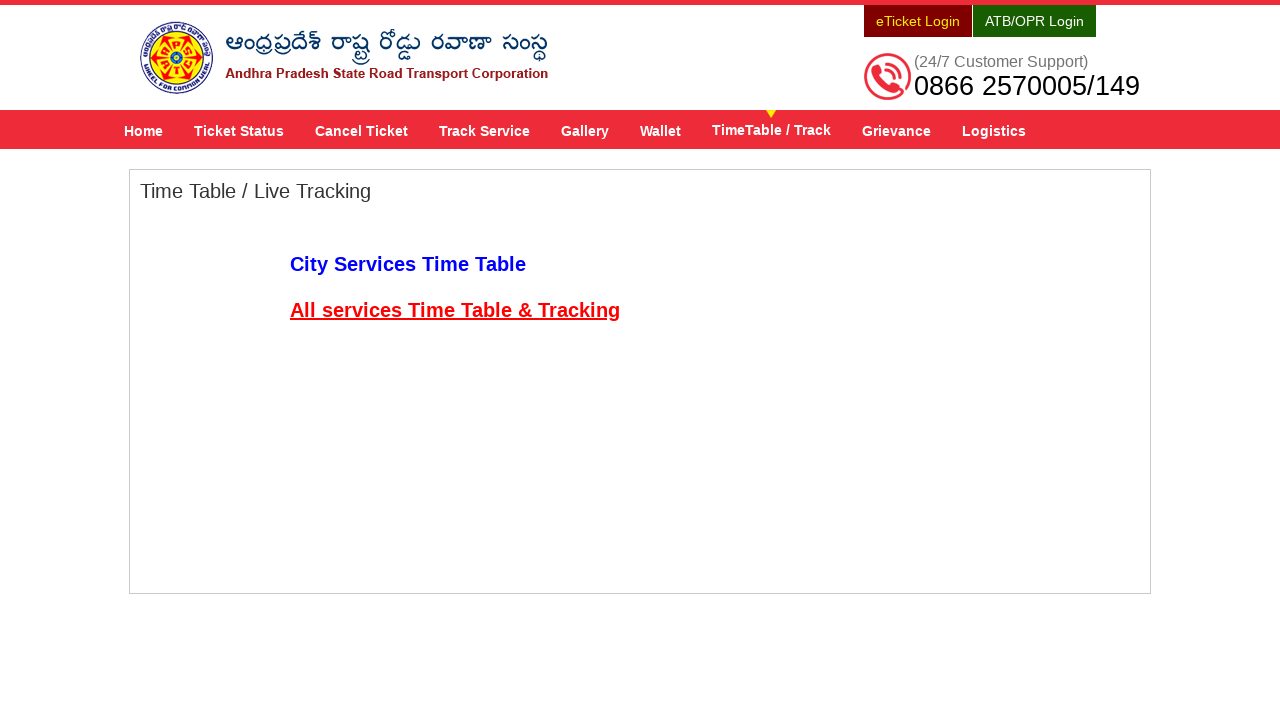

New window opened and captured
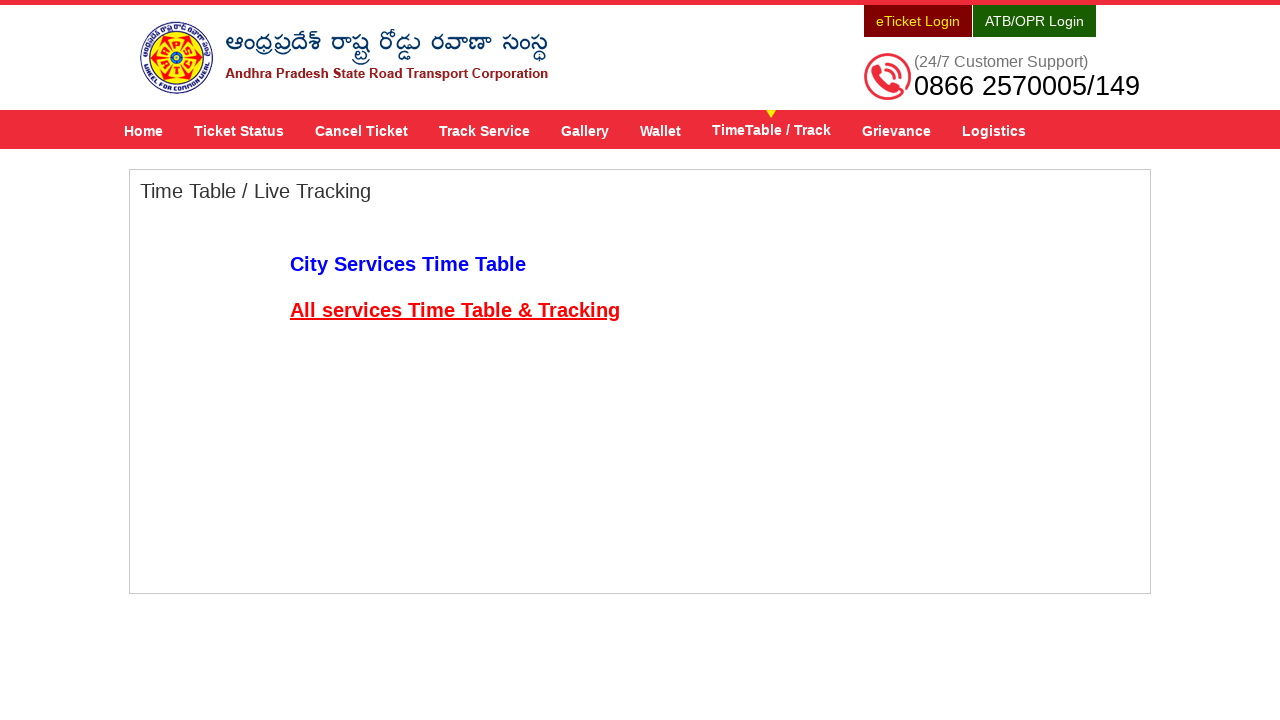

New window page loaded completely
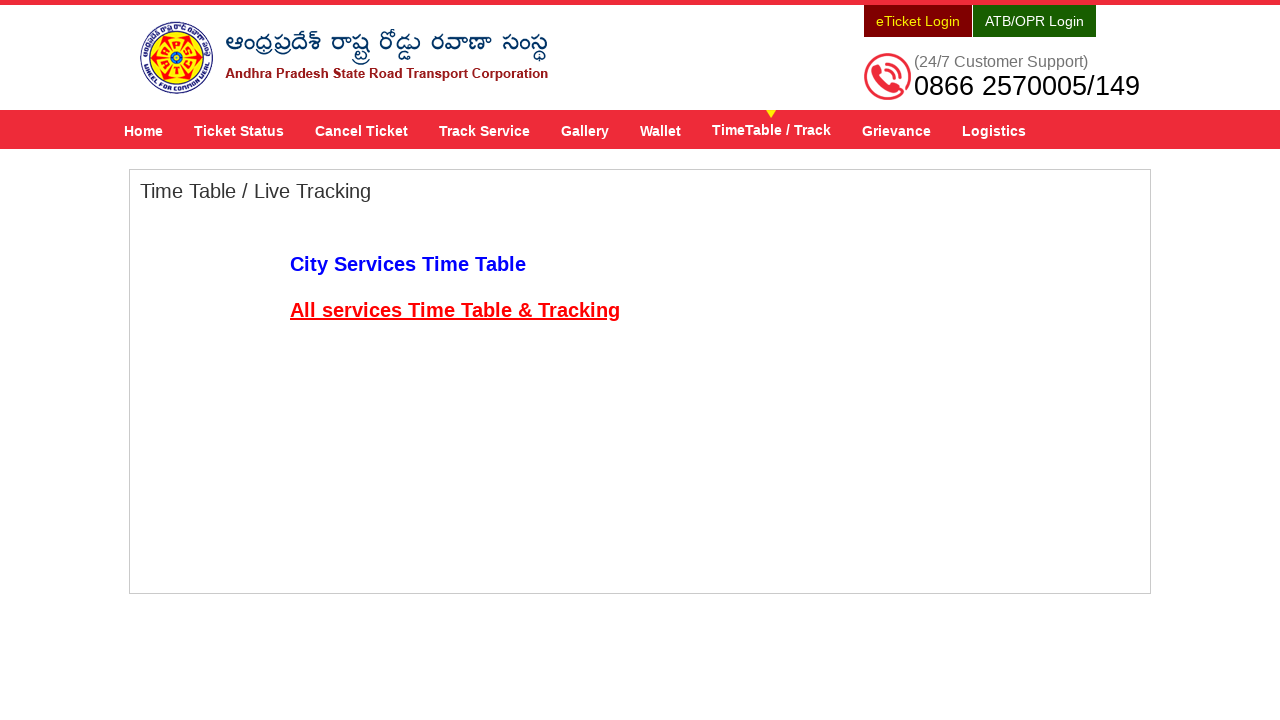

Closed the new window
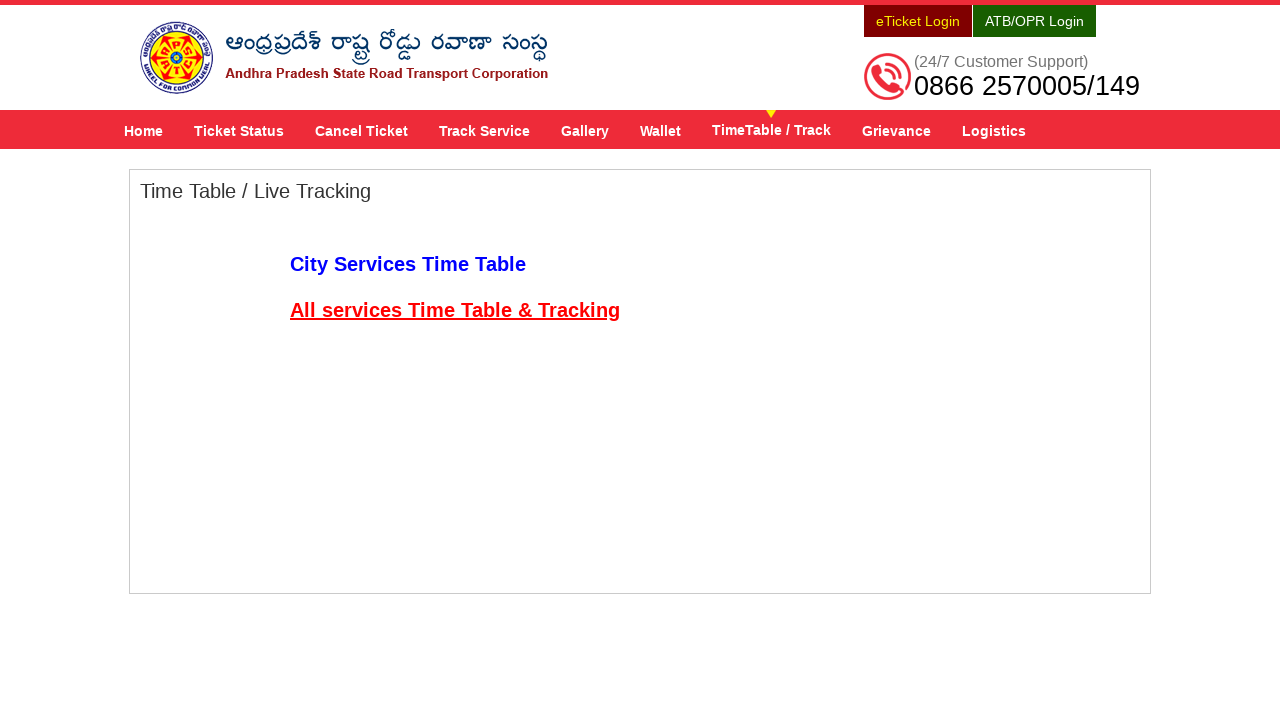

Original page confirmed loaded after closing new window
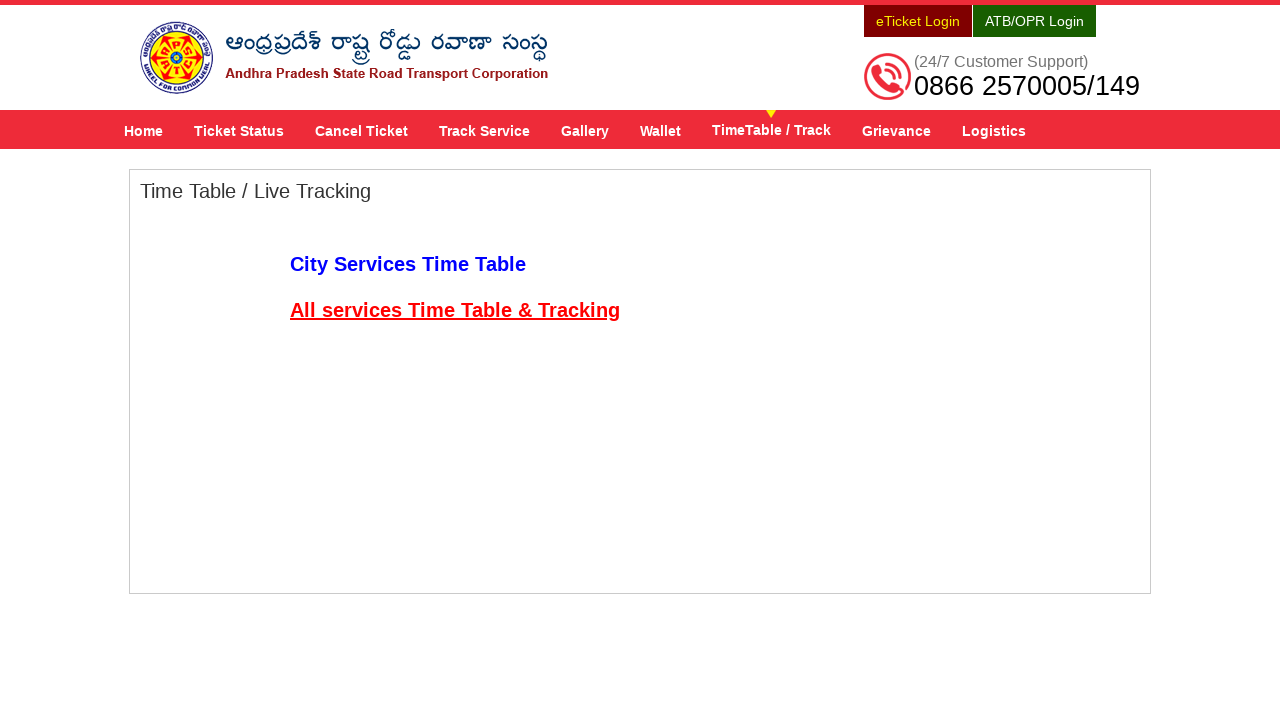

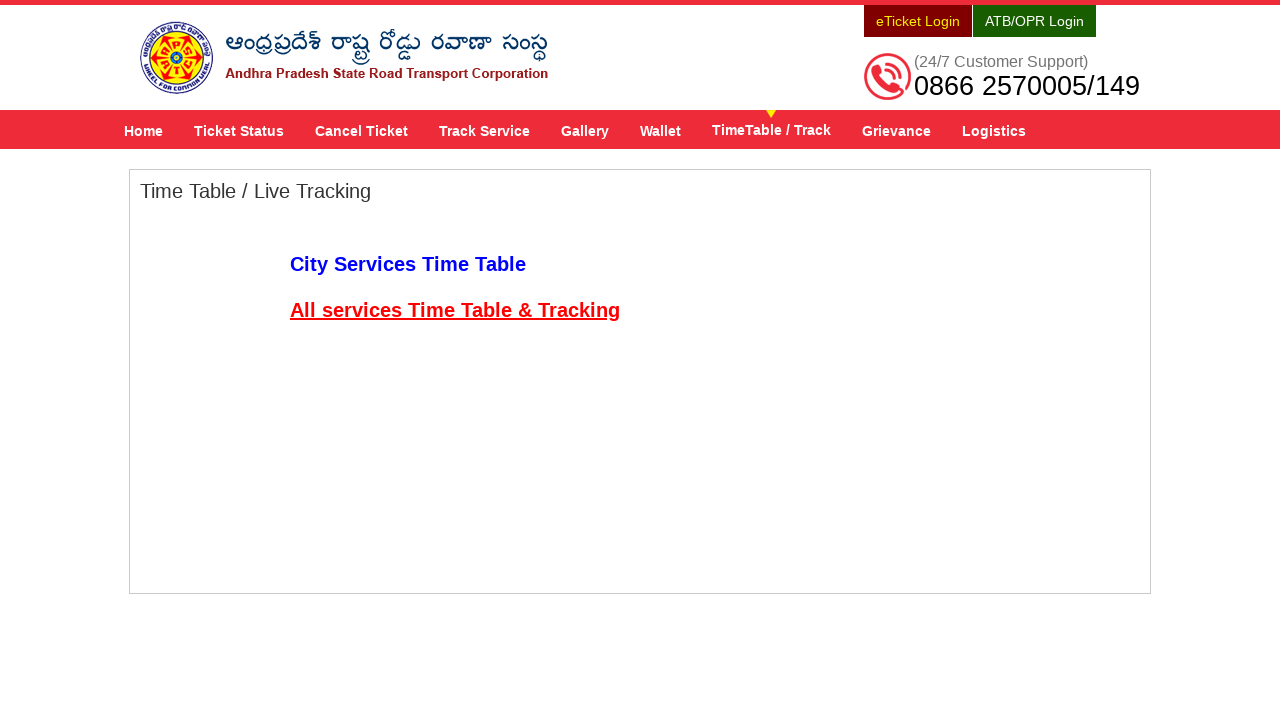